Tests browser navigation capabilities by visiting multiple sites, using back/forward/refresh navigation, and manipulating window size and position

Starting URL: https://example.com

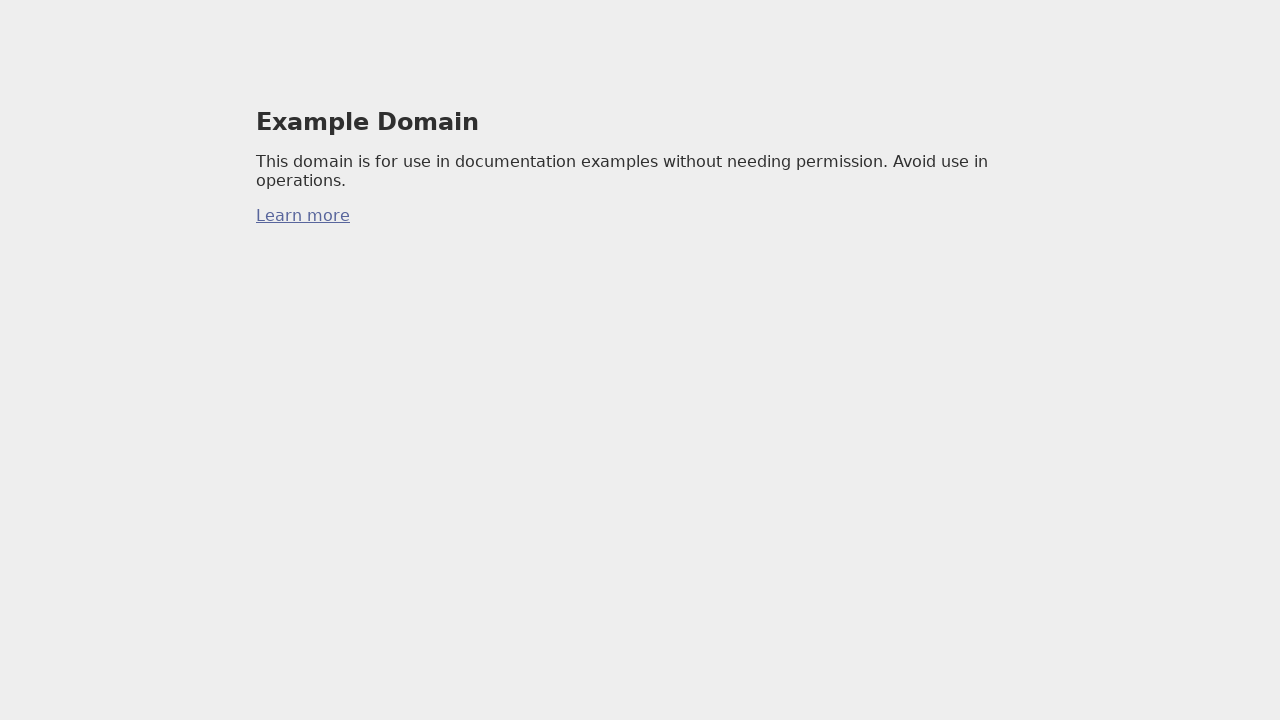

Navigated to https://www.selenium.dev
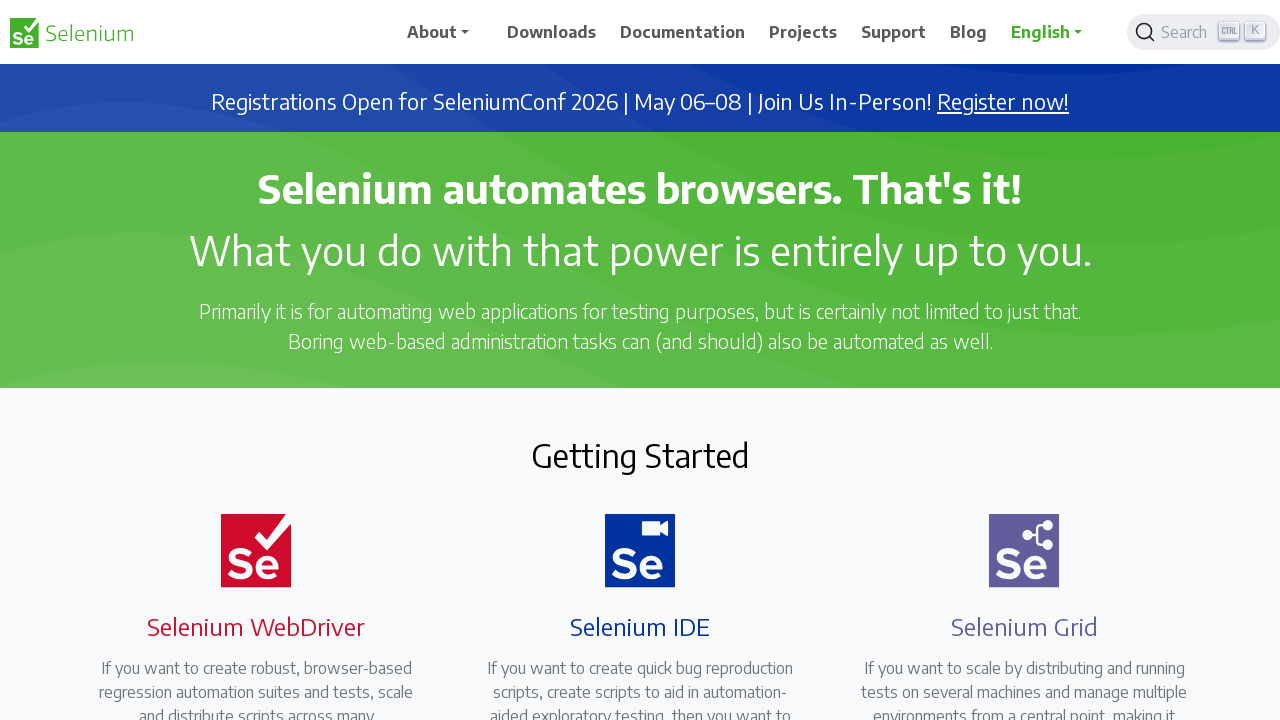

Navigated back to previous page (example.com)
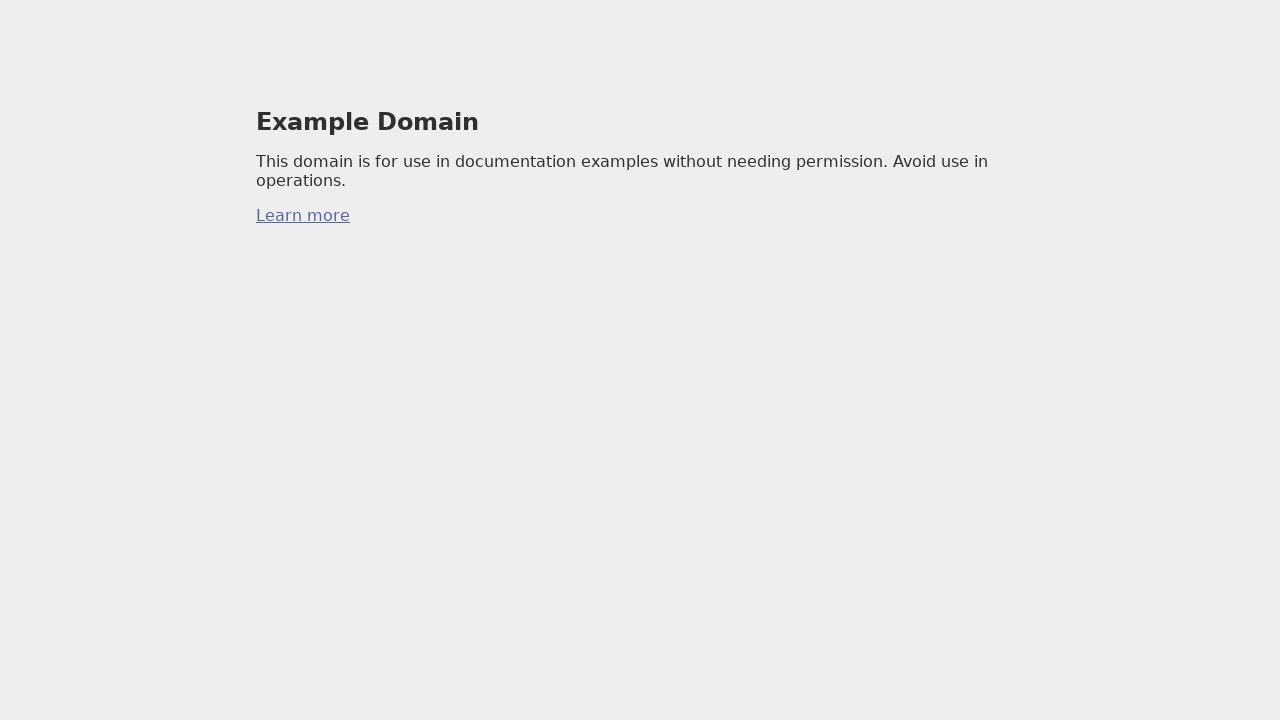

Navigated forward to selenium.dev
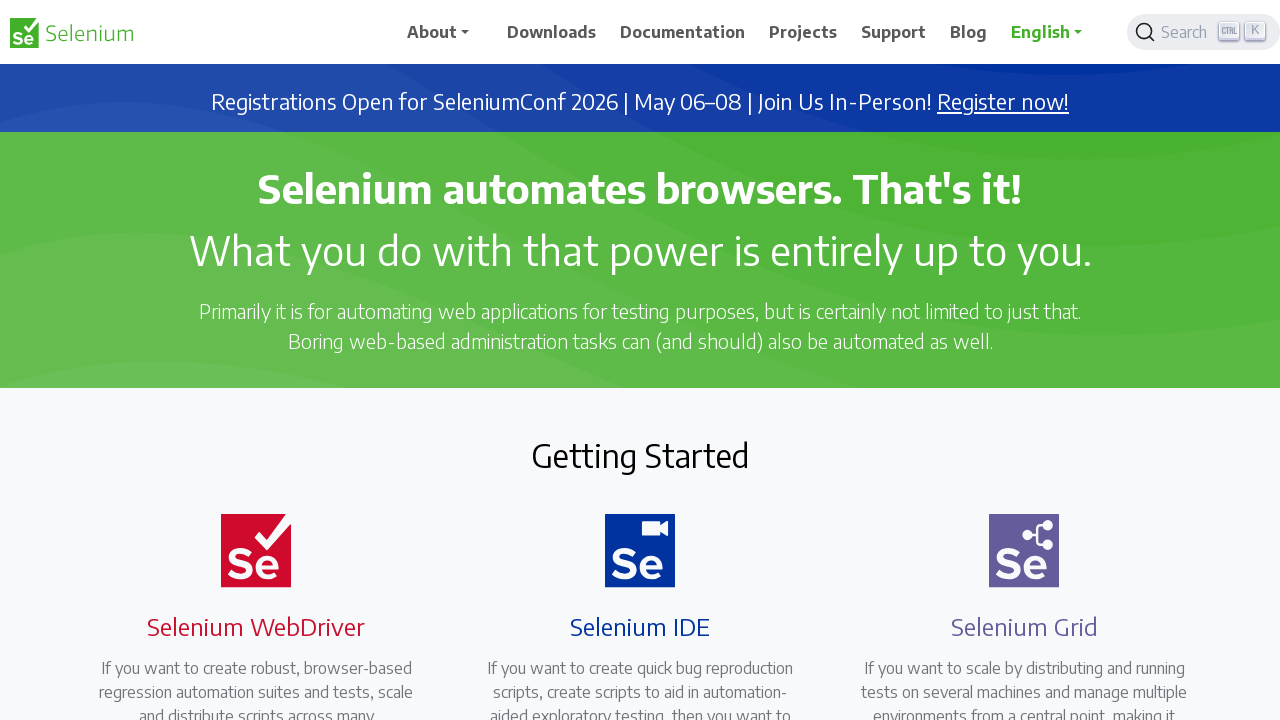

Refreshed the current page
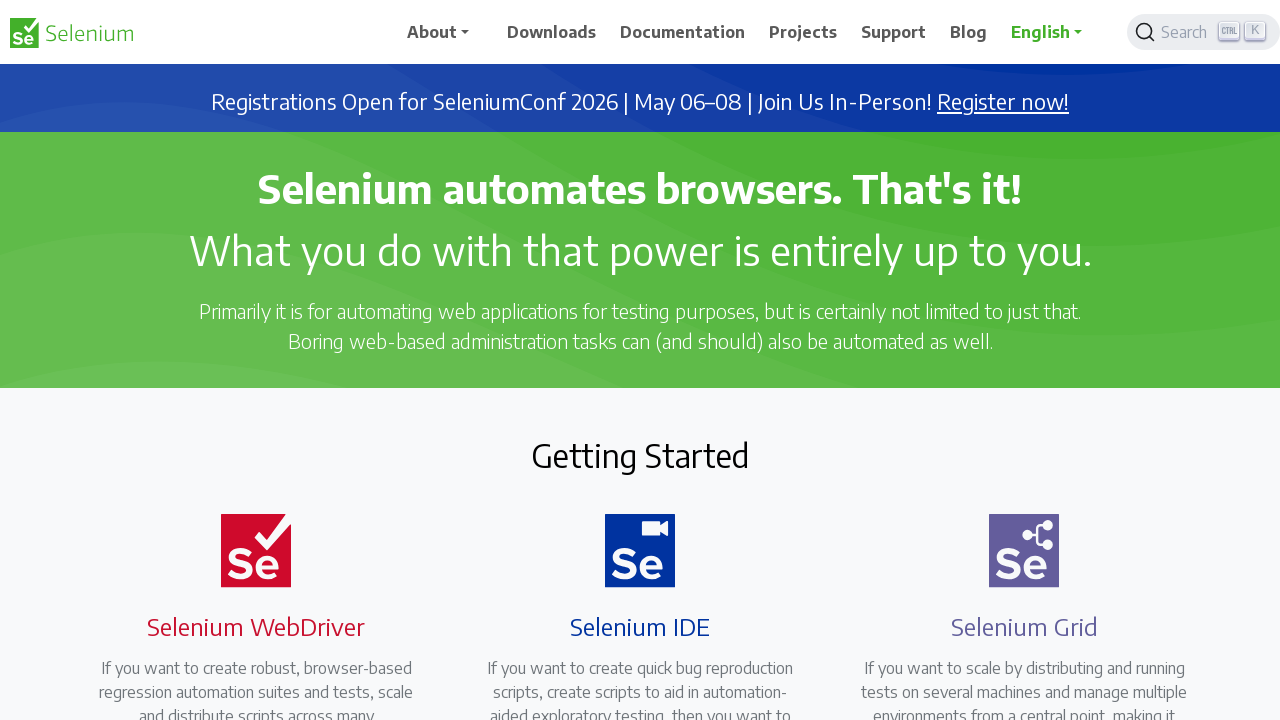

Set viewport size to 1024x768
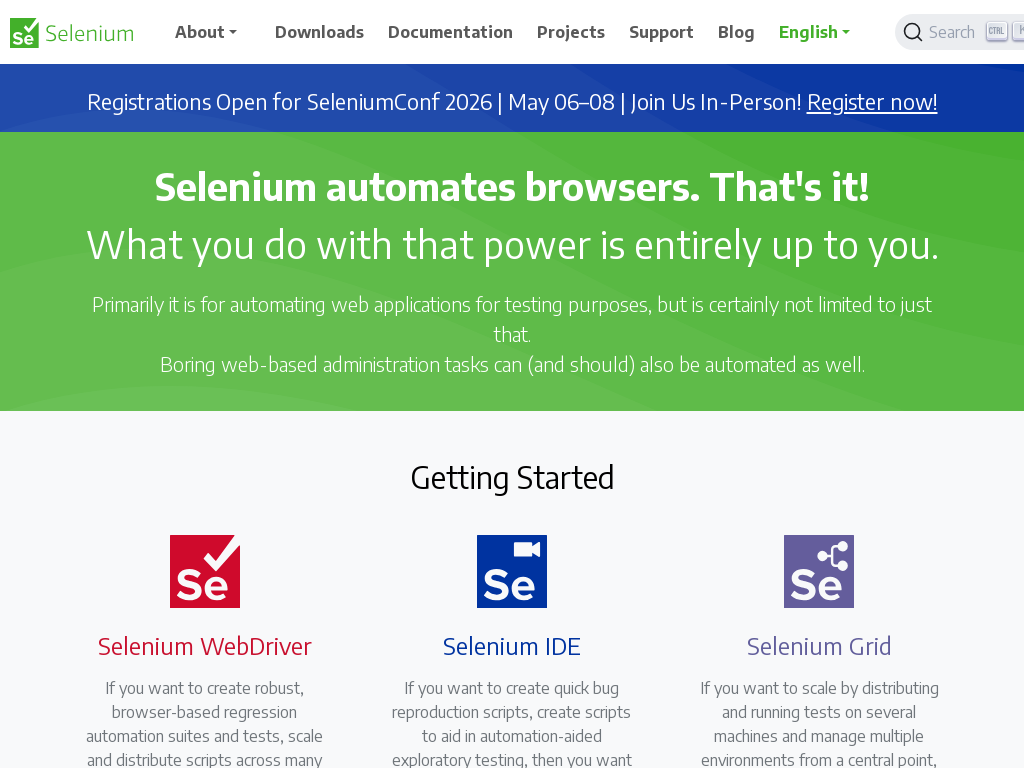

Set viewport size to 1920x1080 (maximized)
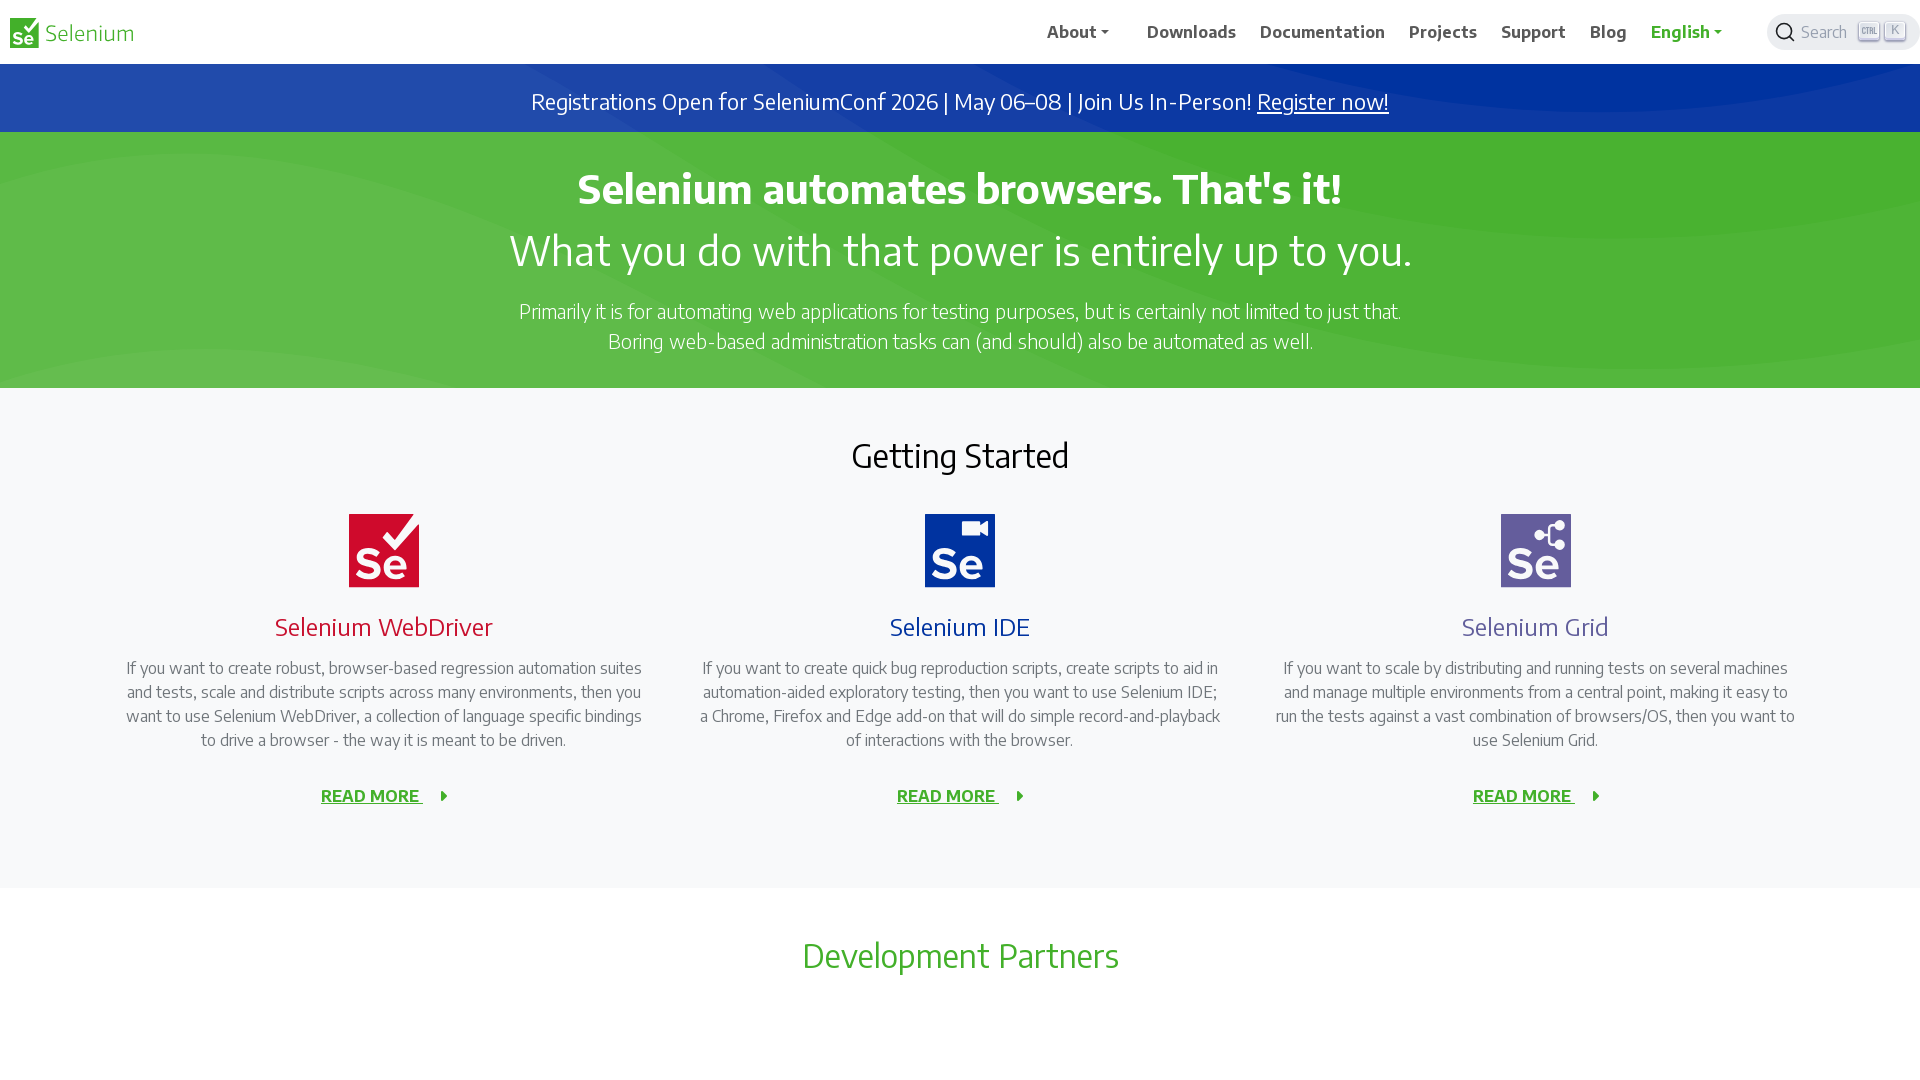

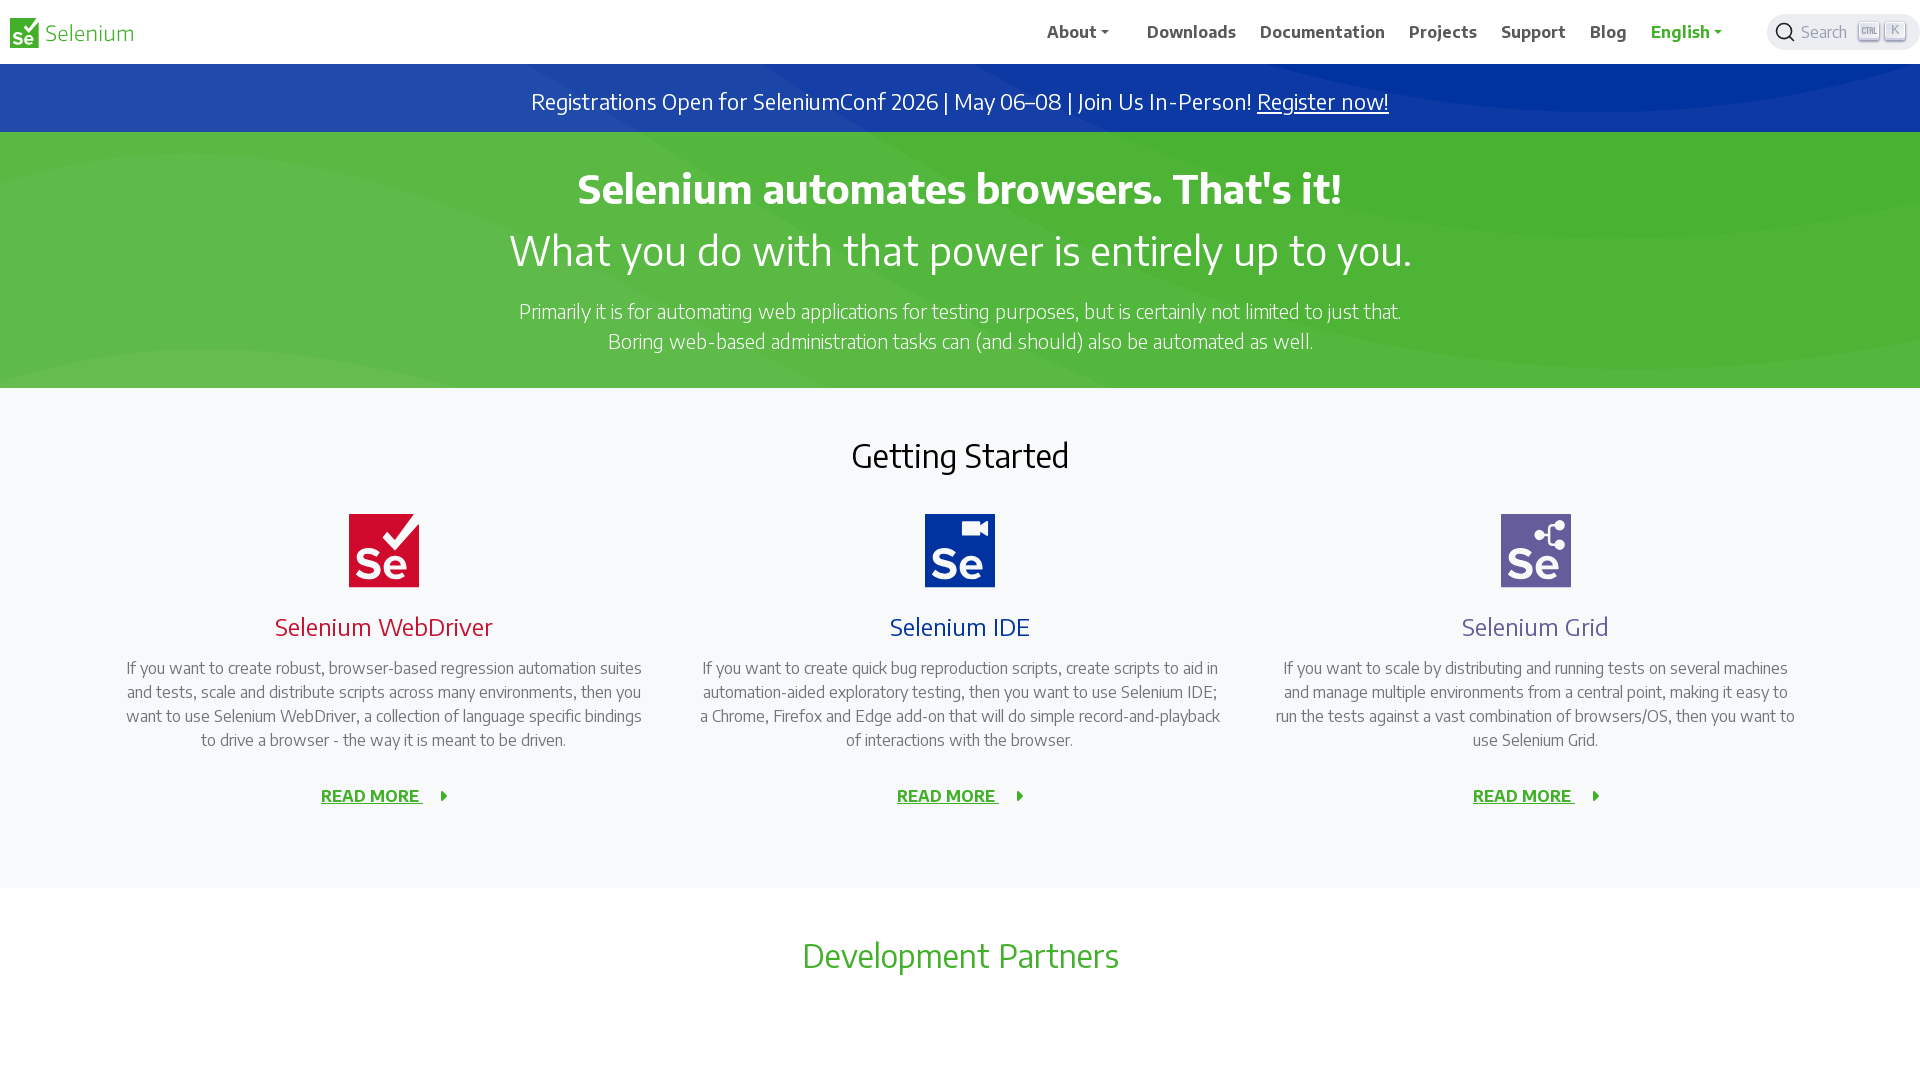